Tests JavaScript alert handling by interacting with three different types of alerts: simple alert, confirmation dialog, and prompt dialog

Starting URL: https://the-internet.herokuapp.com/javascript_alerts

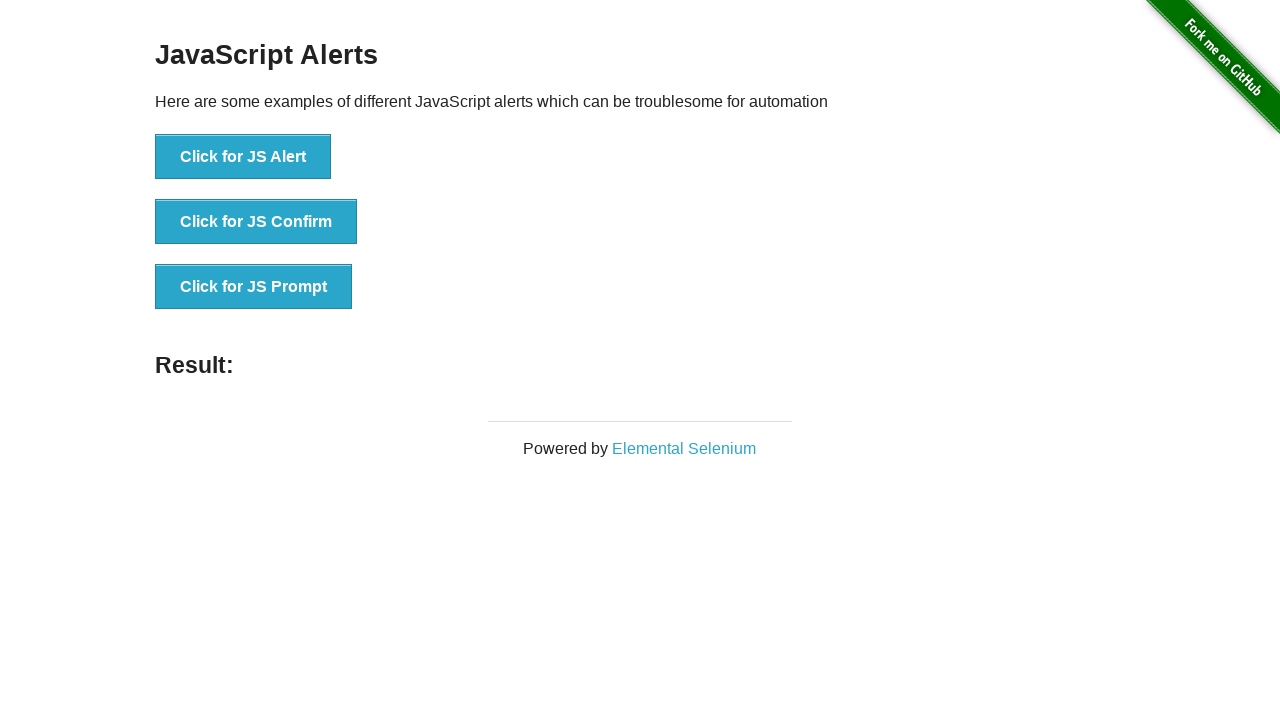

Clicked button to trigger JavaScript alert at (243, 157) on xpath=//button[contains(text(),'Click for JS Alert')]
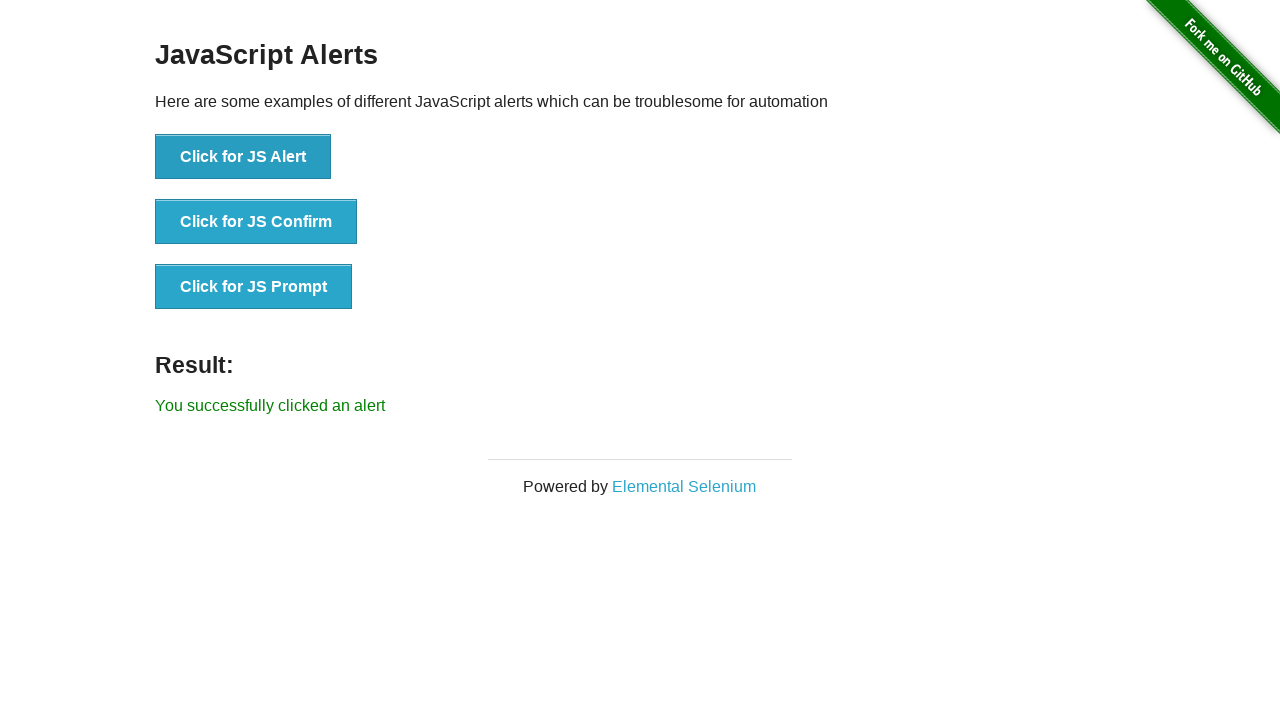

Set up dialog handler to accept alerts
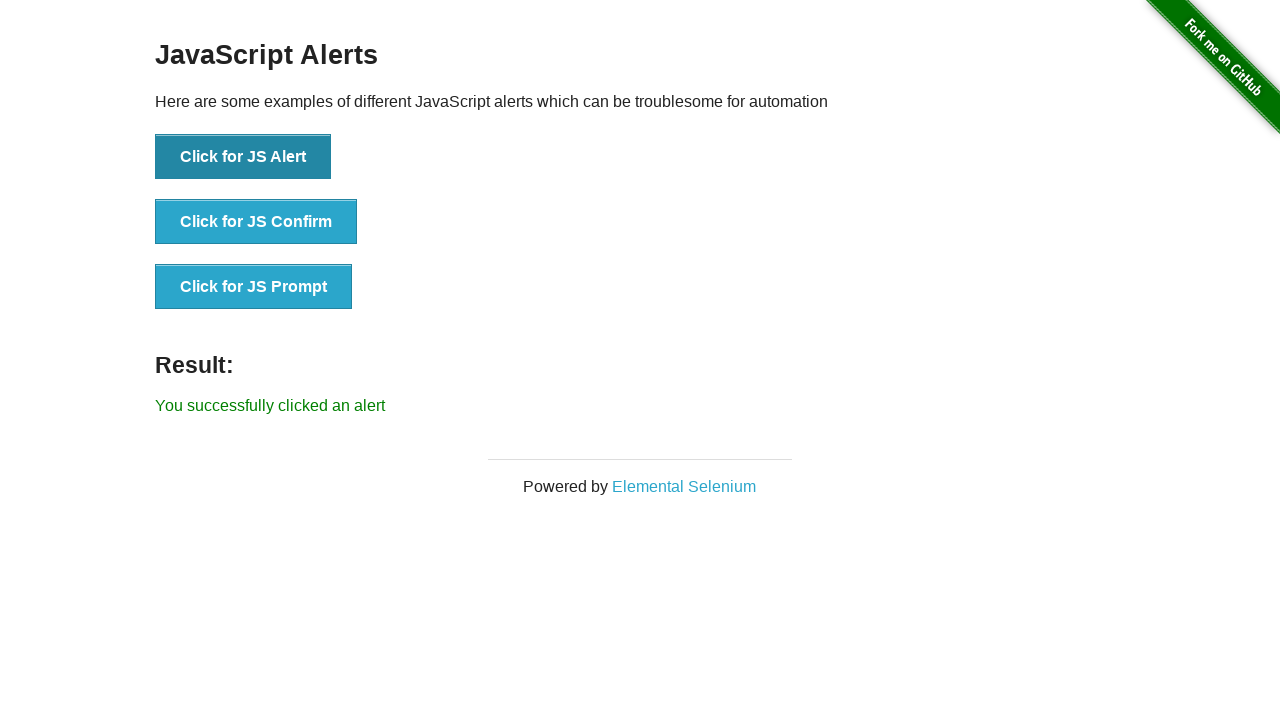

Waited 2 seconds for alert to be processed
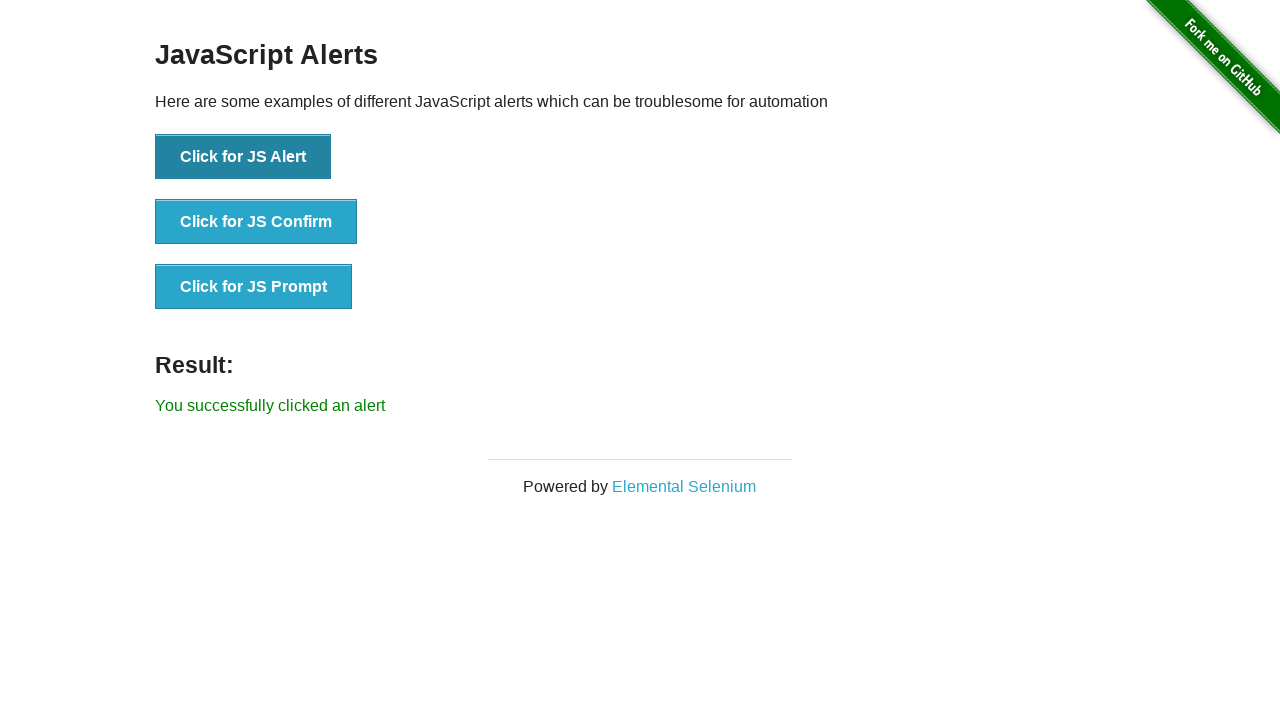

Clicked button to trigger JavaScript confirmation dialog at (256, 222) on xpath=//button[contains(text(),'Click for JS Confirm')]
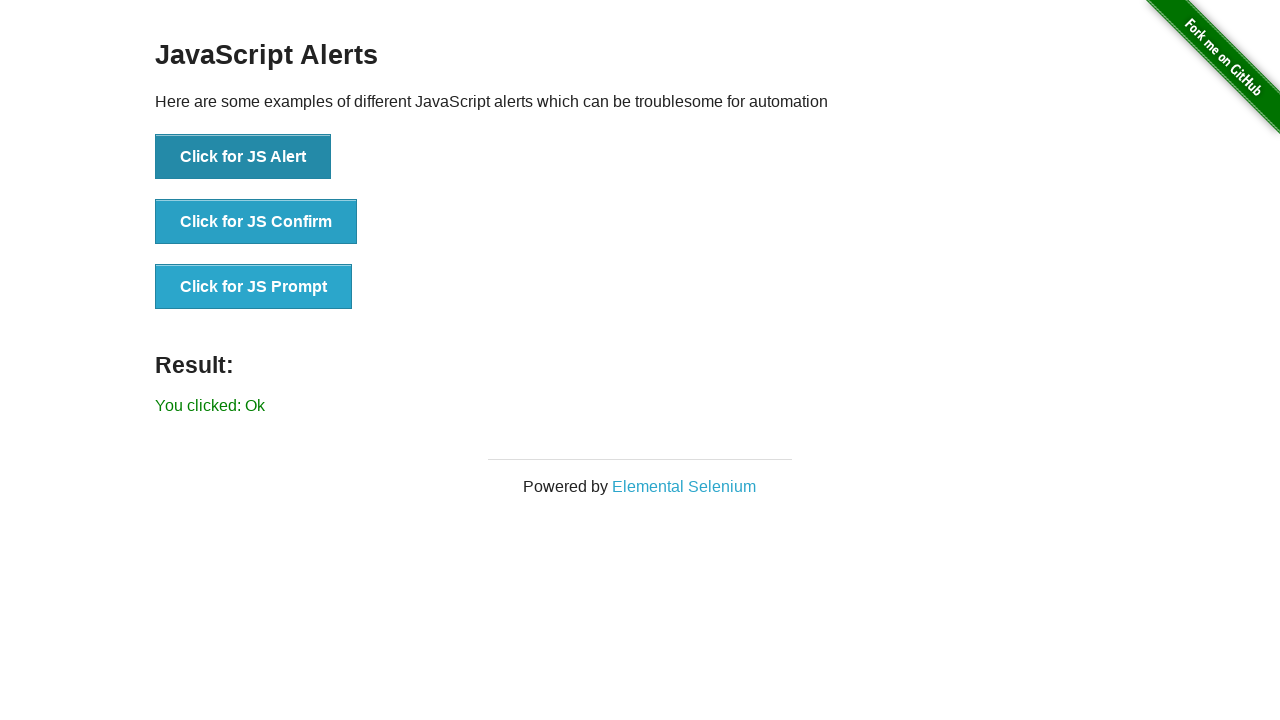

Set up dialog handler to dismiss confirmation dialog
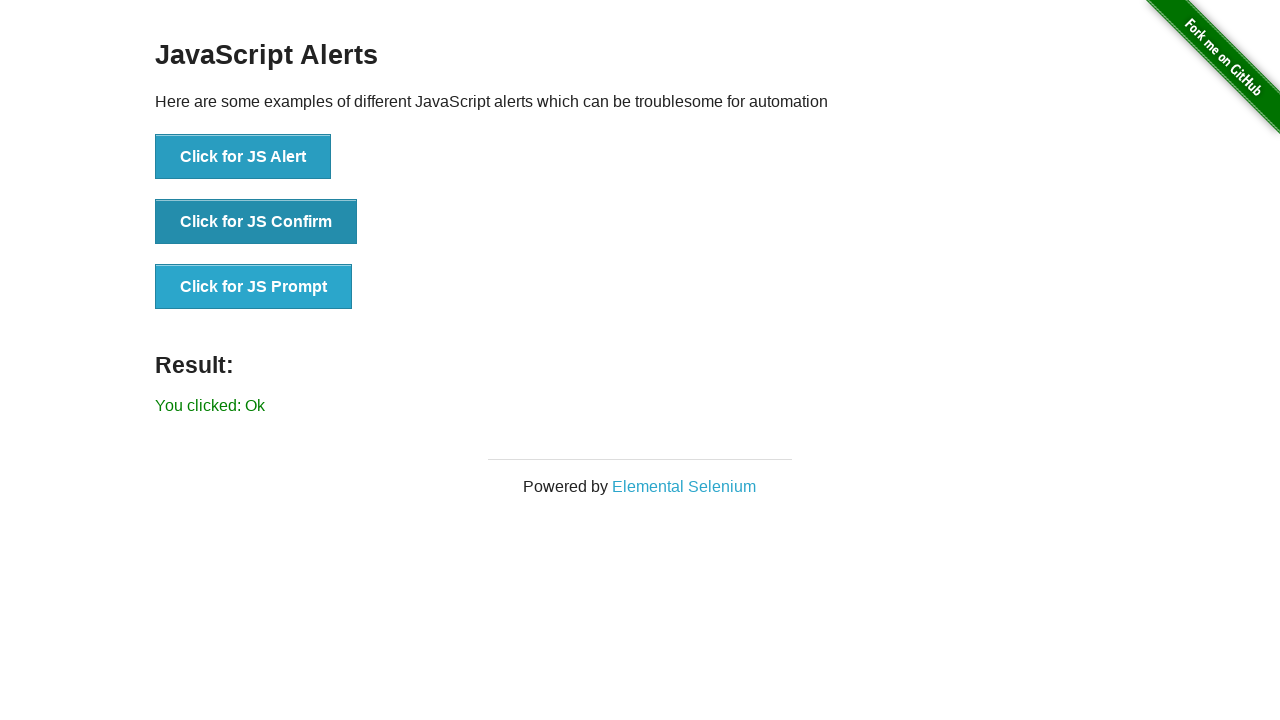

Waited 2 seconds for confirmation dialog to be processed
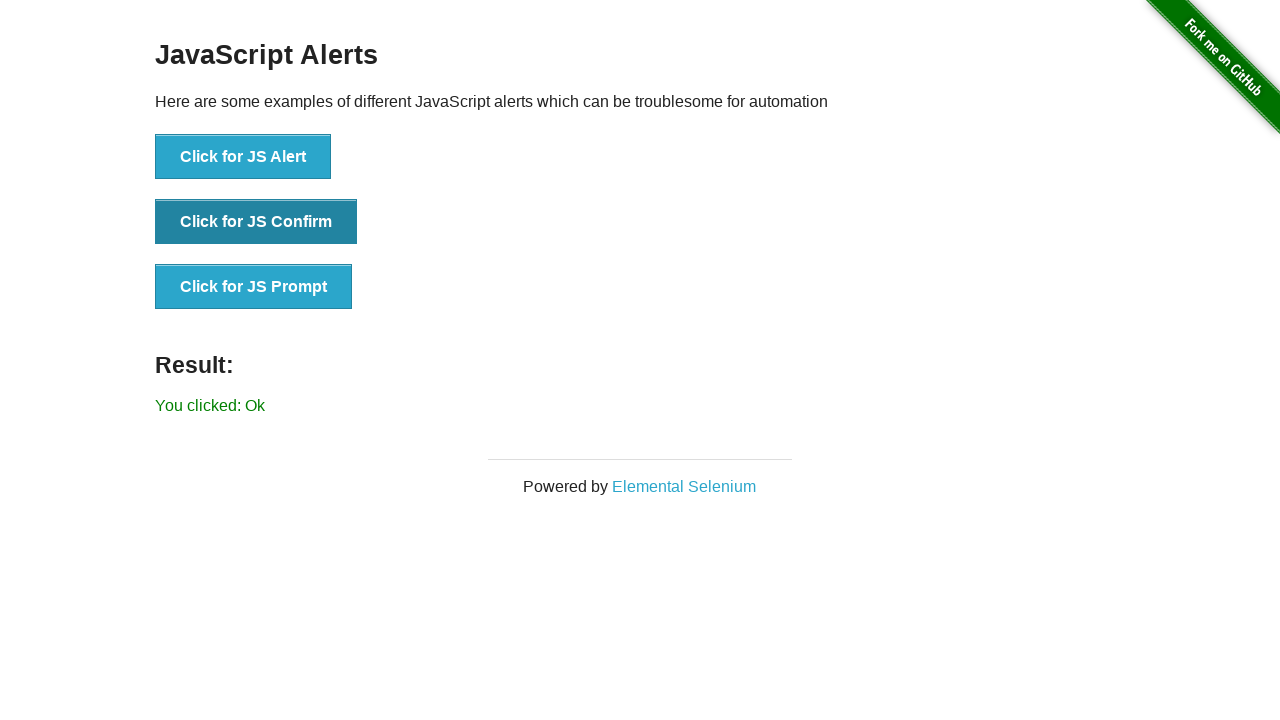

Clicked button to trigger JavaScript prompt dialog at (254, 287) on xpath=//button[contains(text(),'Click for JS Prompt')]
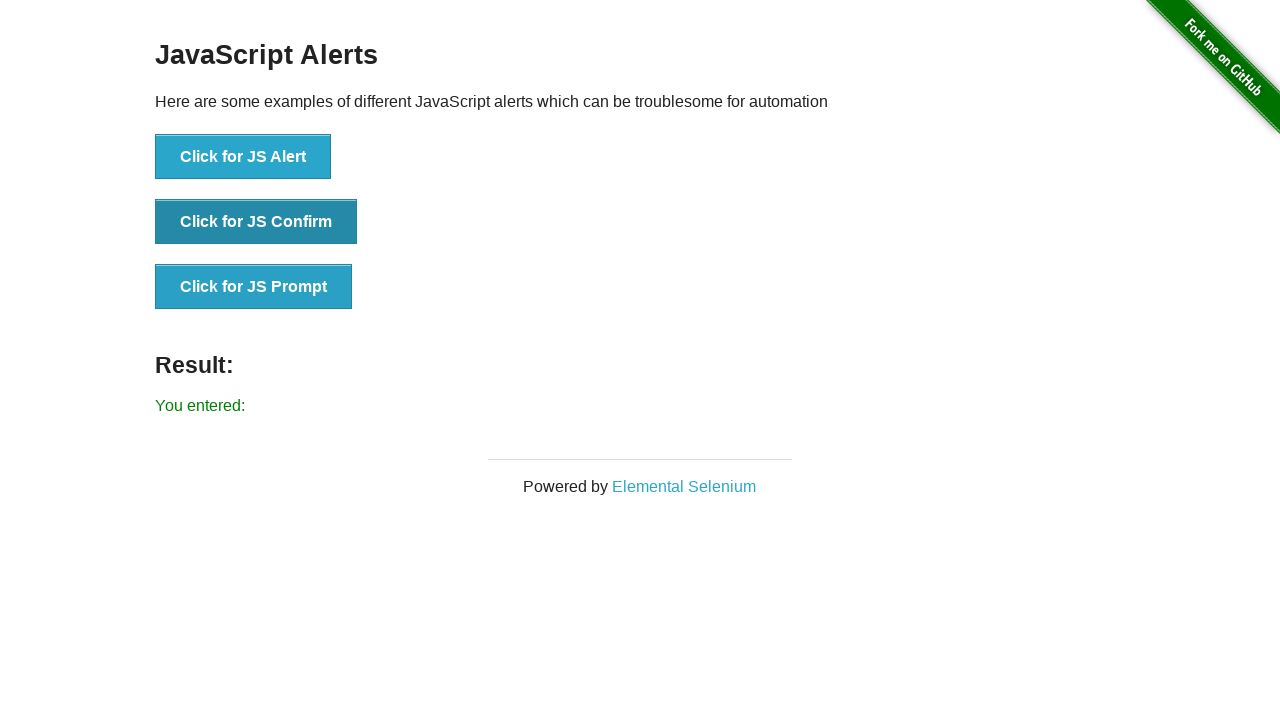

Set up dialog handler to accept prompt with text 'abcd'
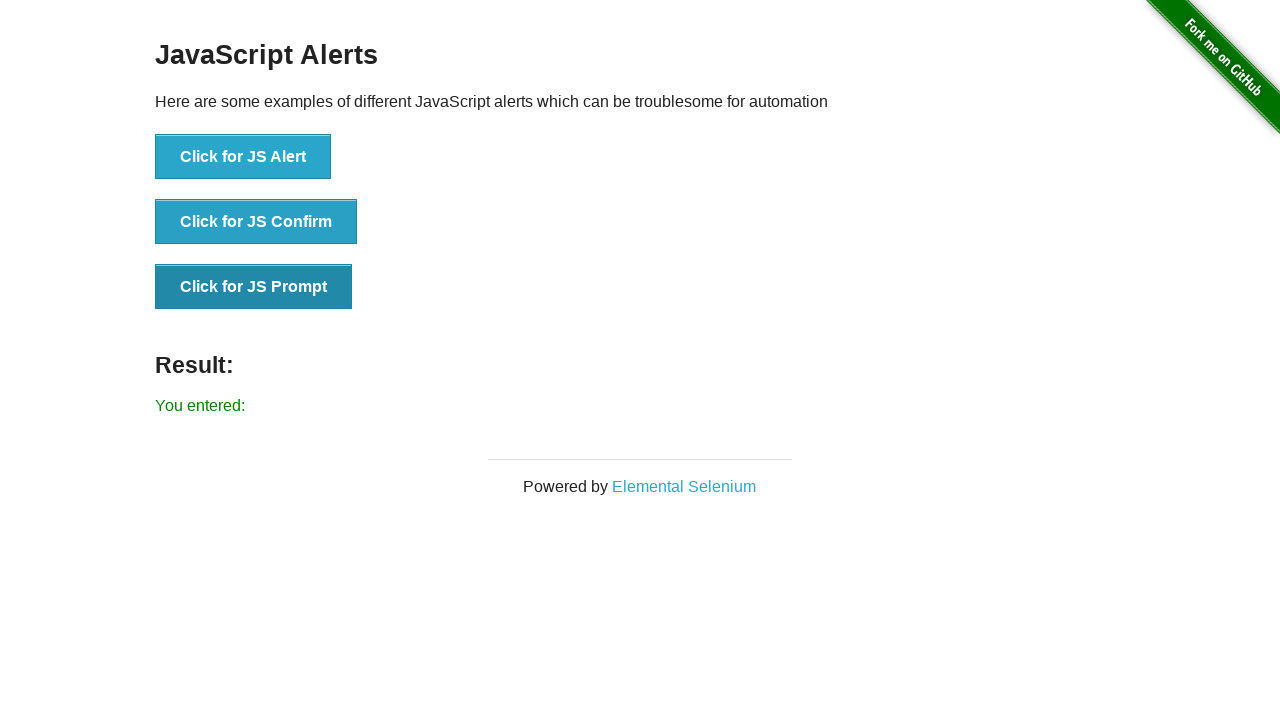

Waited 2 seconds for prompt dialog to be processed
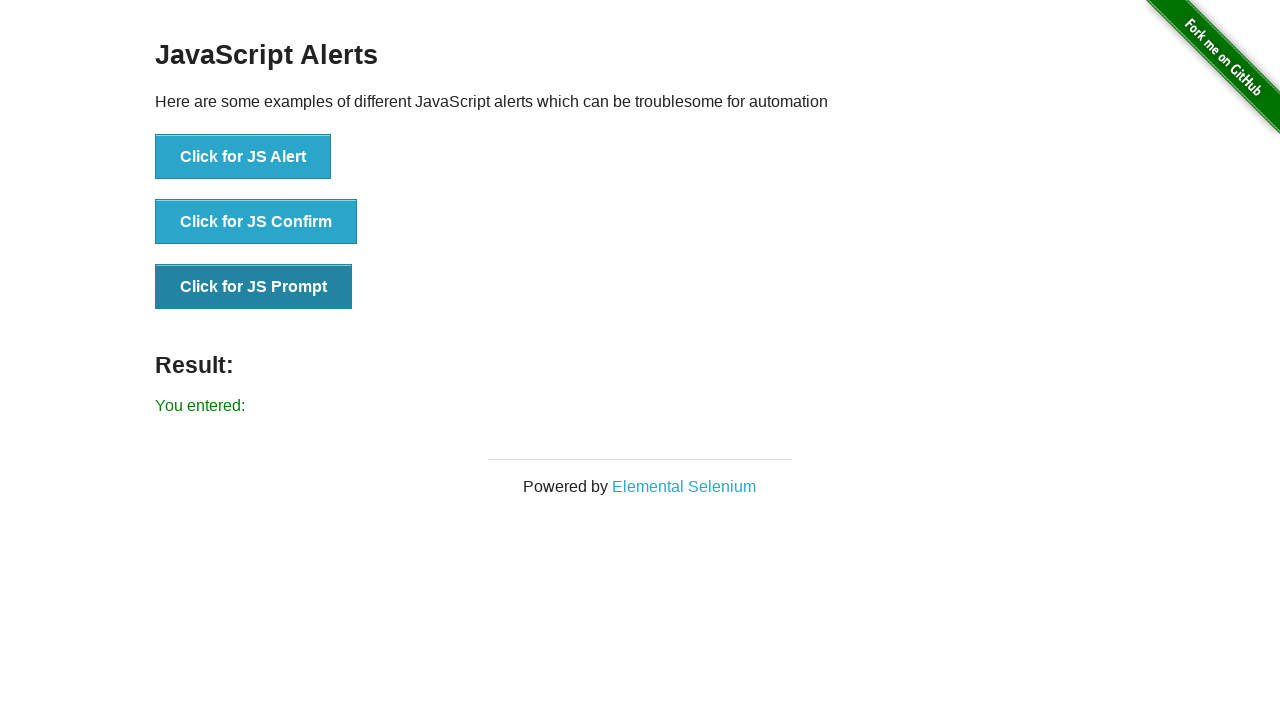

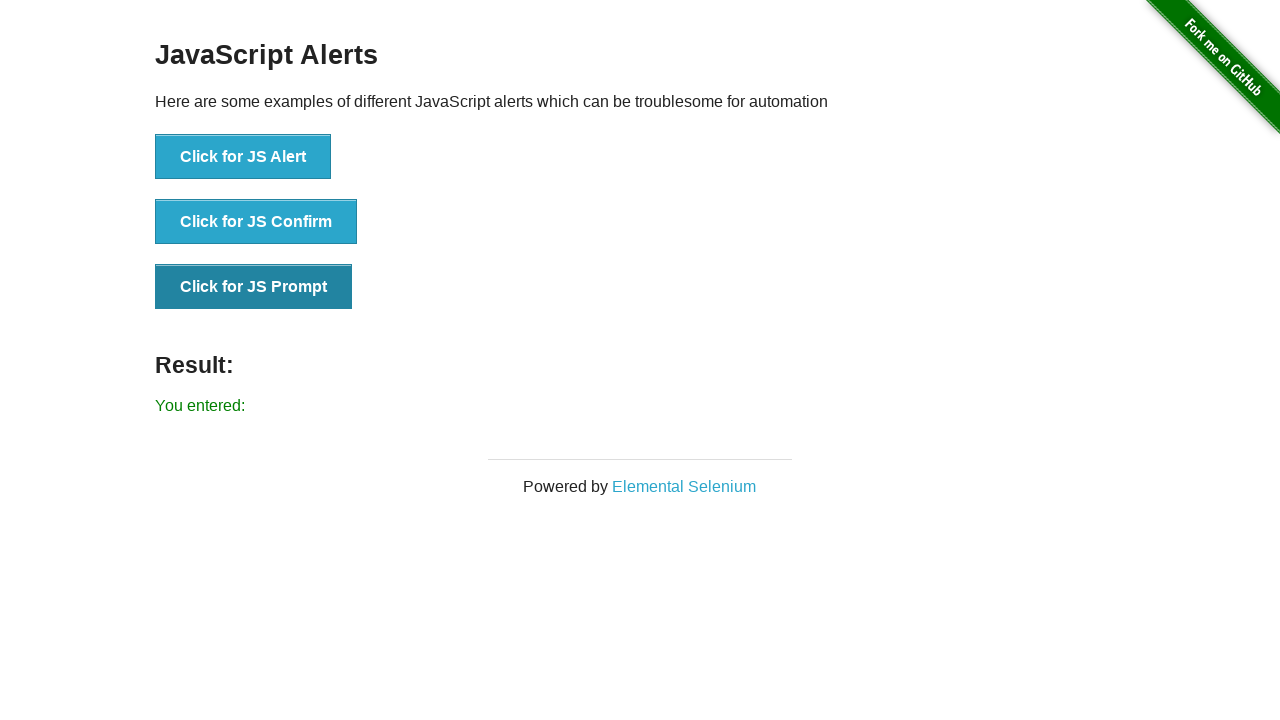